Tests form validation by clicking login button without entering any data and verifying error messages appear for both email and password fields

Starting URL: https://trade.mangotrade.com/en/login

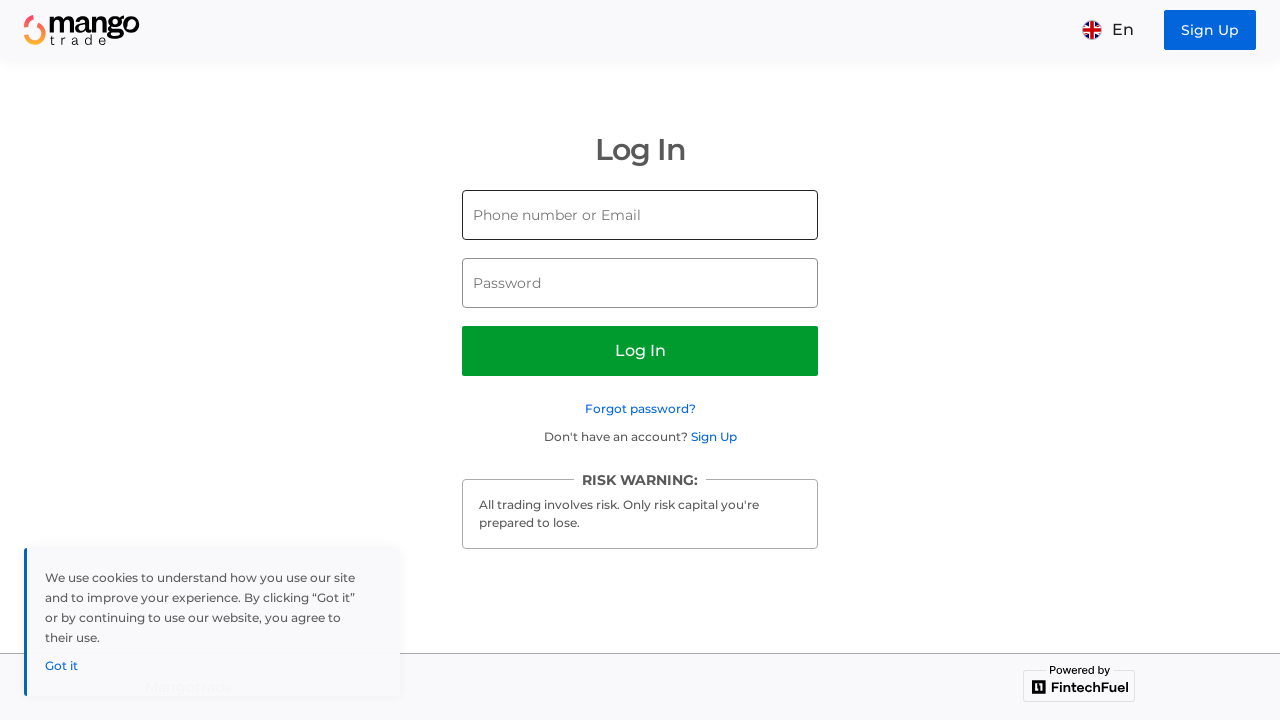

Clicked login button without entering email or password at (640, 351) on [data-test-id=login-submit-button]
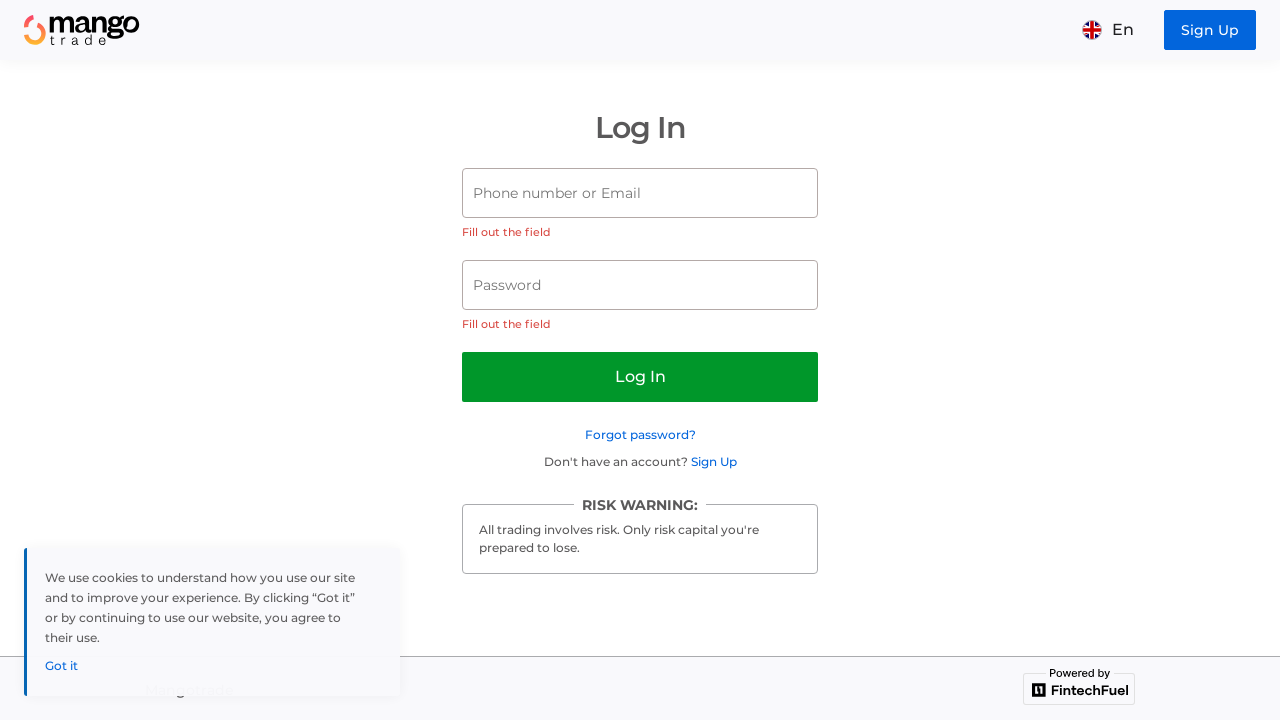

Verified error message 'Fill out the field' appears for email field
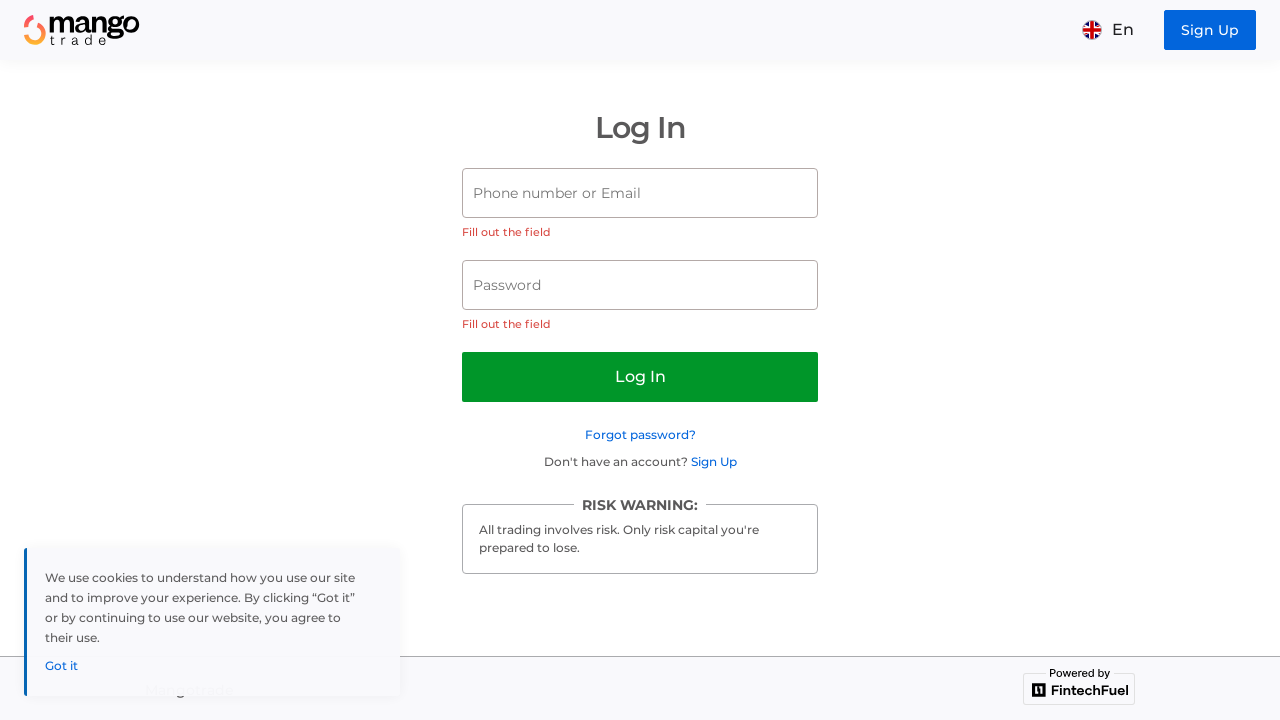

Verified error message 'Fill out the field' appears for password field
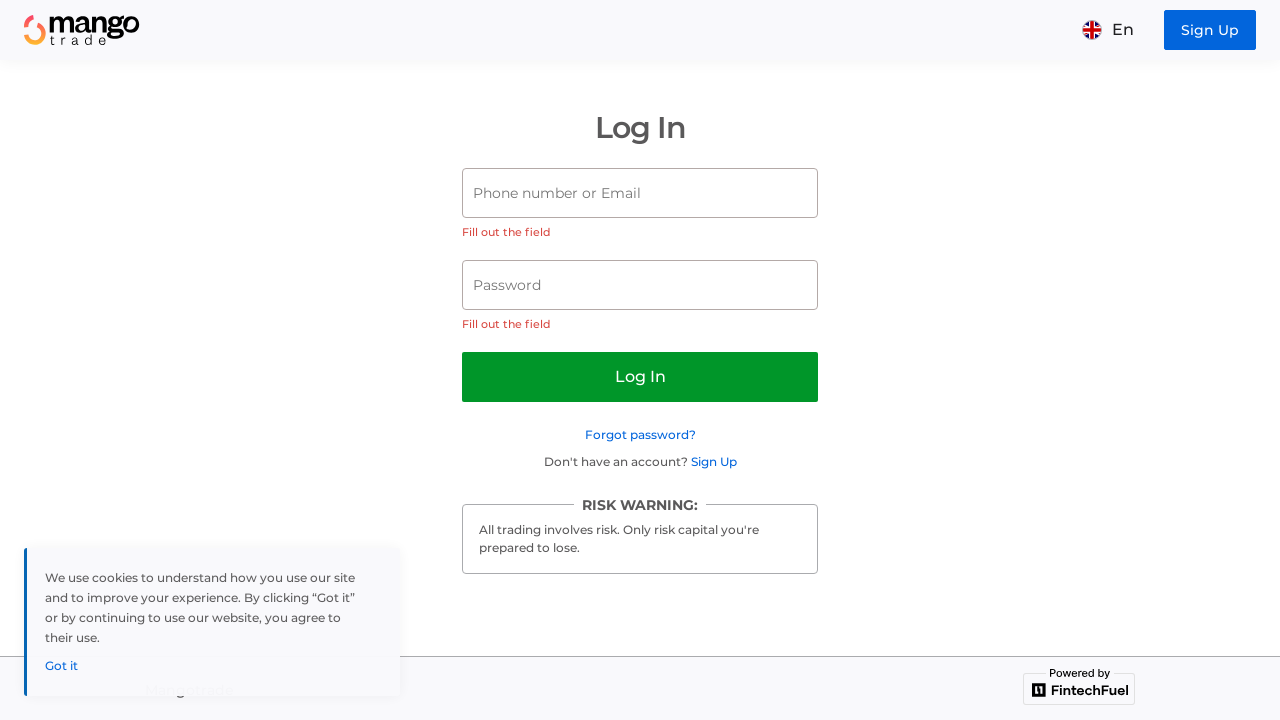

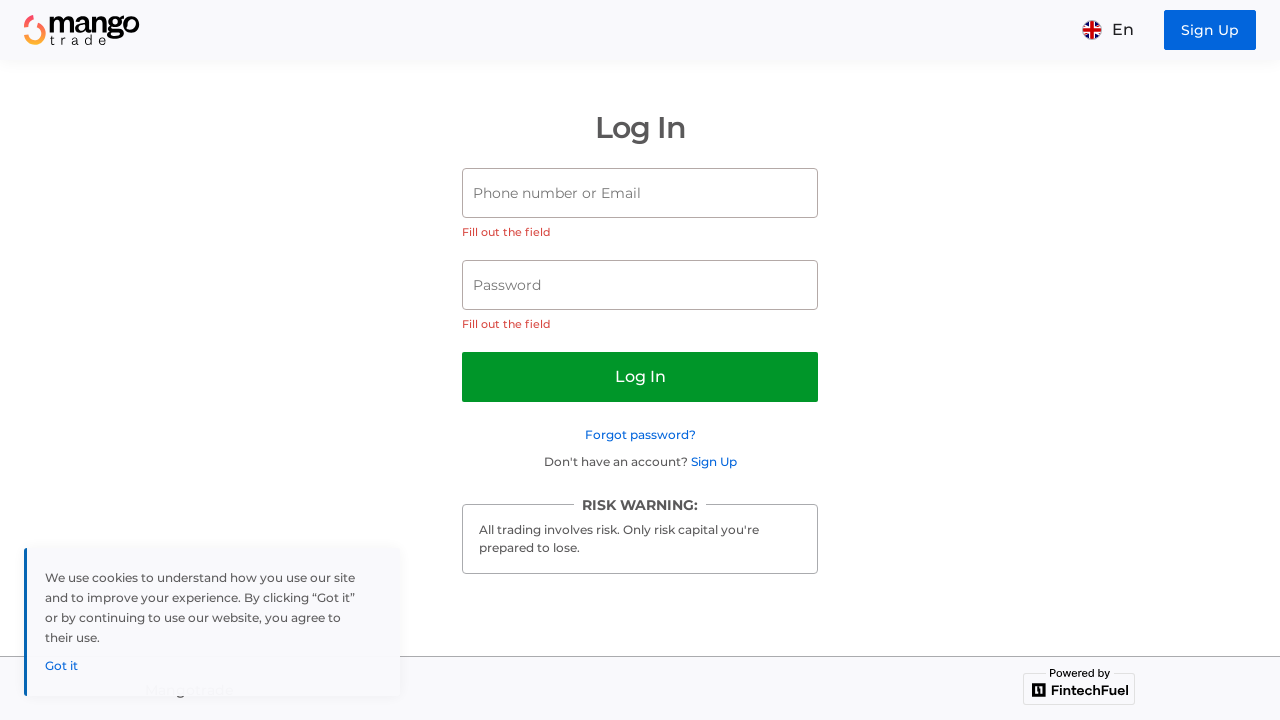